Tests the add/remove elements functionality by clicking the "Add Element" button to create a delete button, verifying it appears, then clicking the delete button and verifying the element is removed from the page.

Starting URL: https://practice.cydeo.com/add_remove_elements/

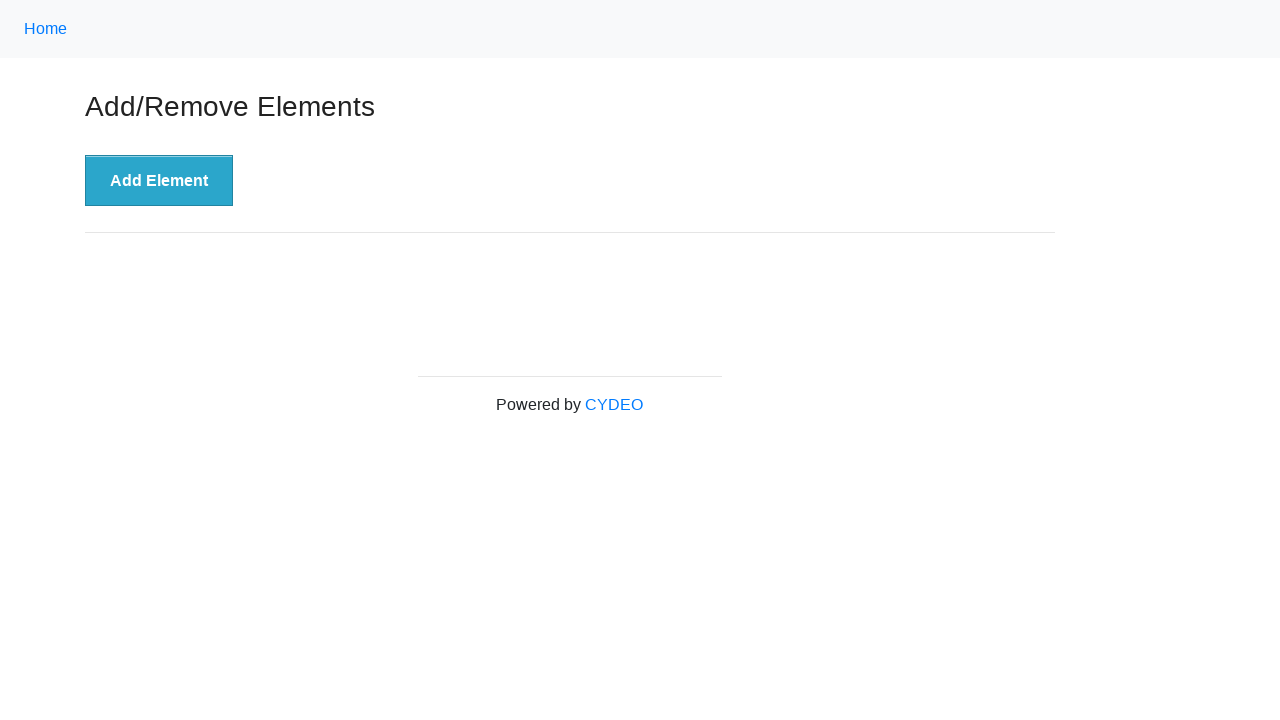

Clicked 'Add Element' button to create a new delete button at (159, 181) on xpath=//button[.='Add Element']
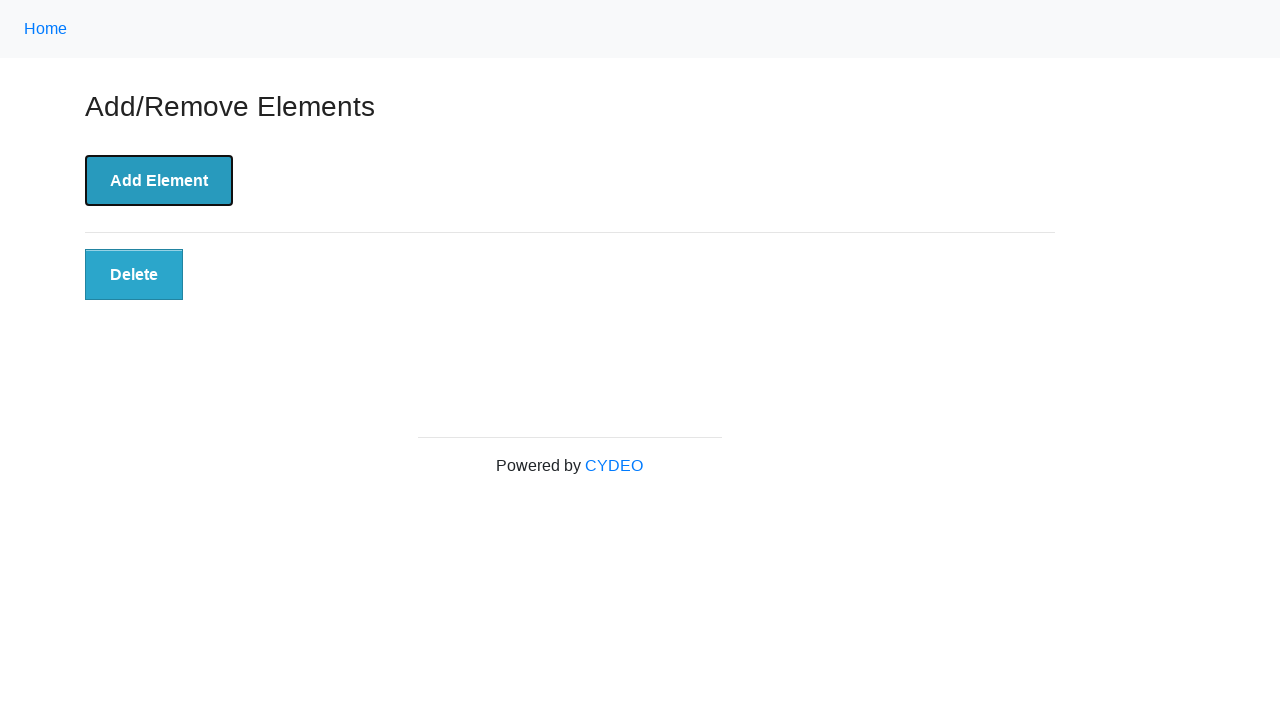

Located the newly created Delete button
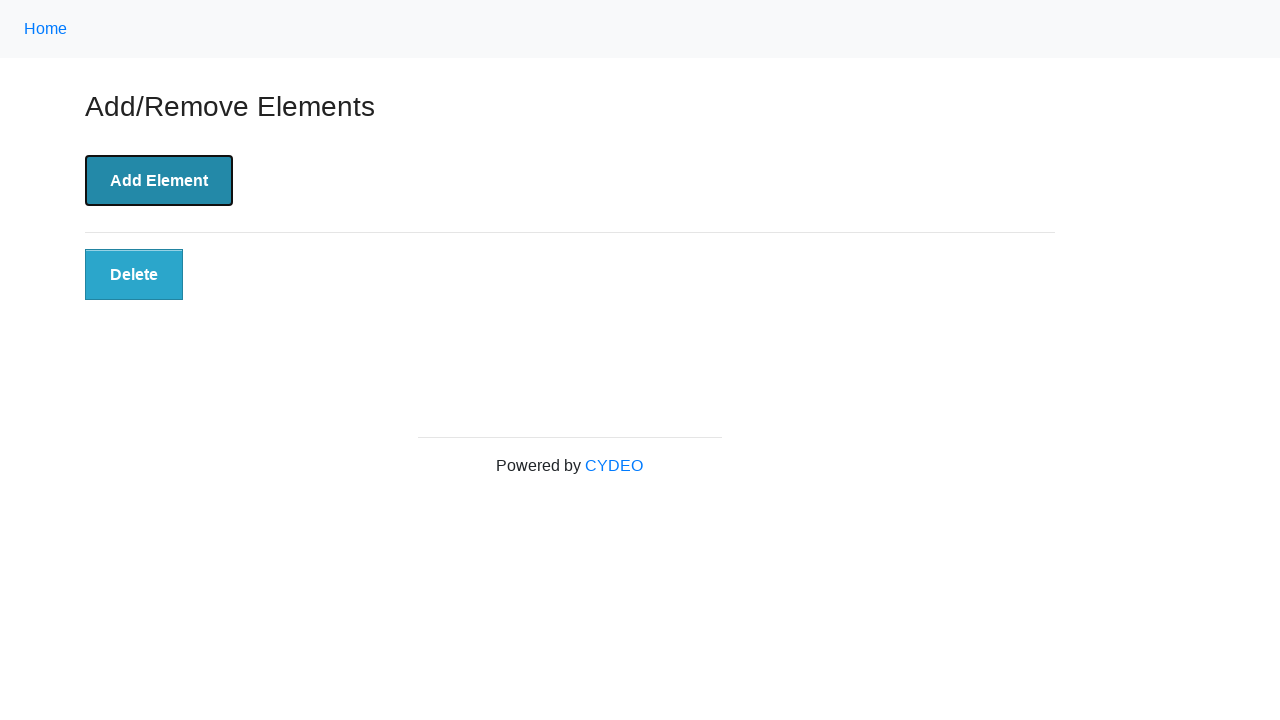

Verified that the Delete button is visible on the page
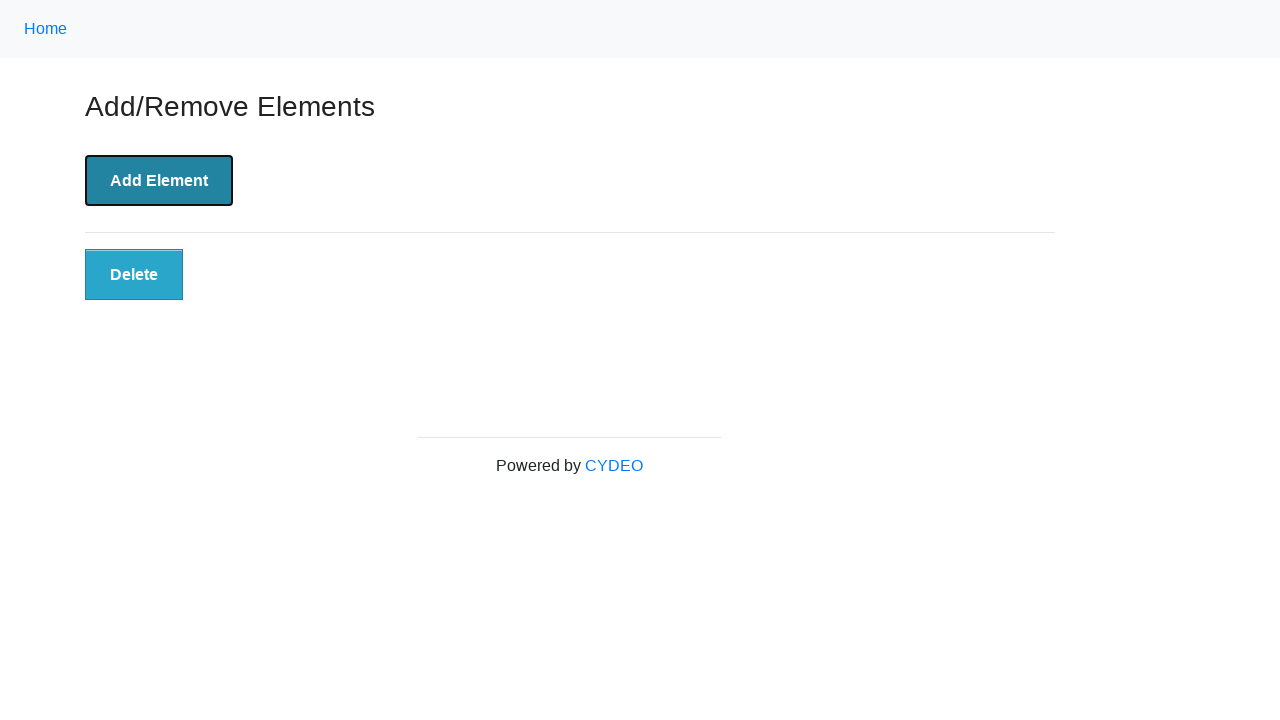

Clicked the Delete button to remove the element at (134, 275) on xpath=//button[@class='added-manually']
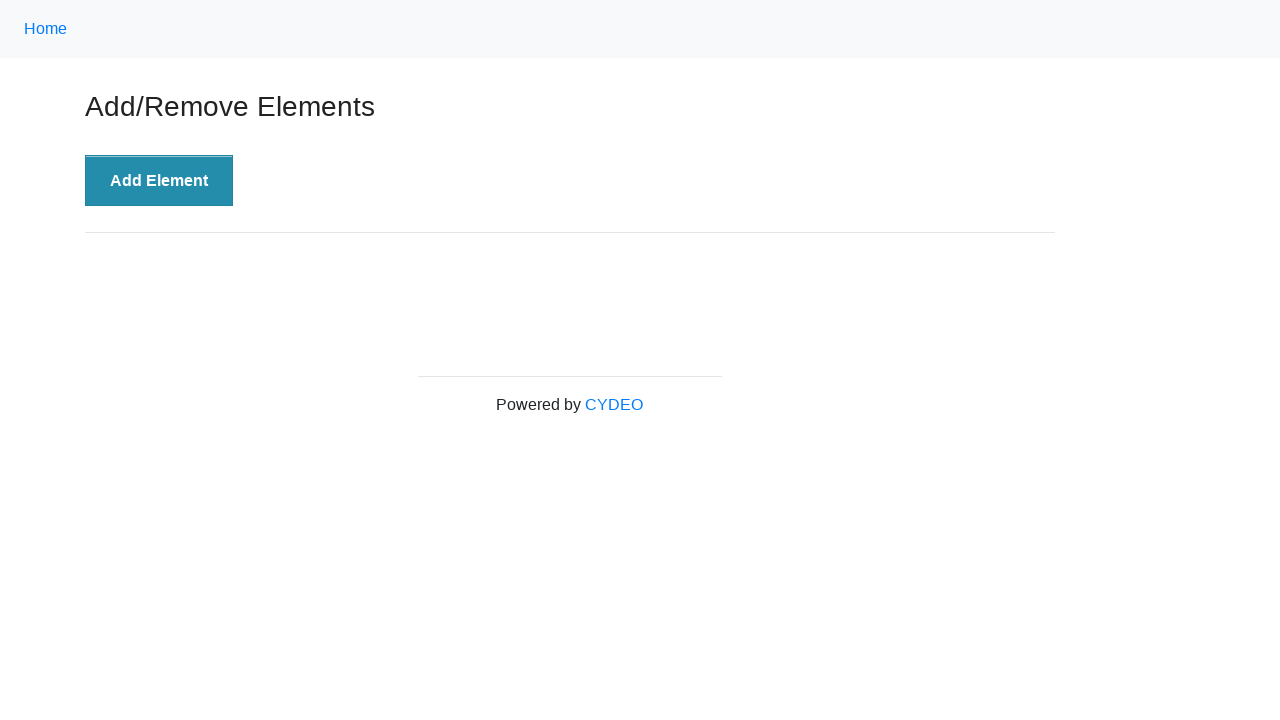

Verified that the Delete button was removed from the page
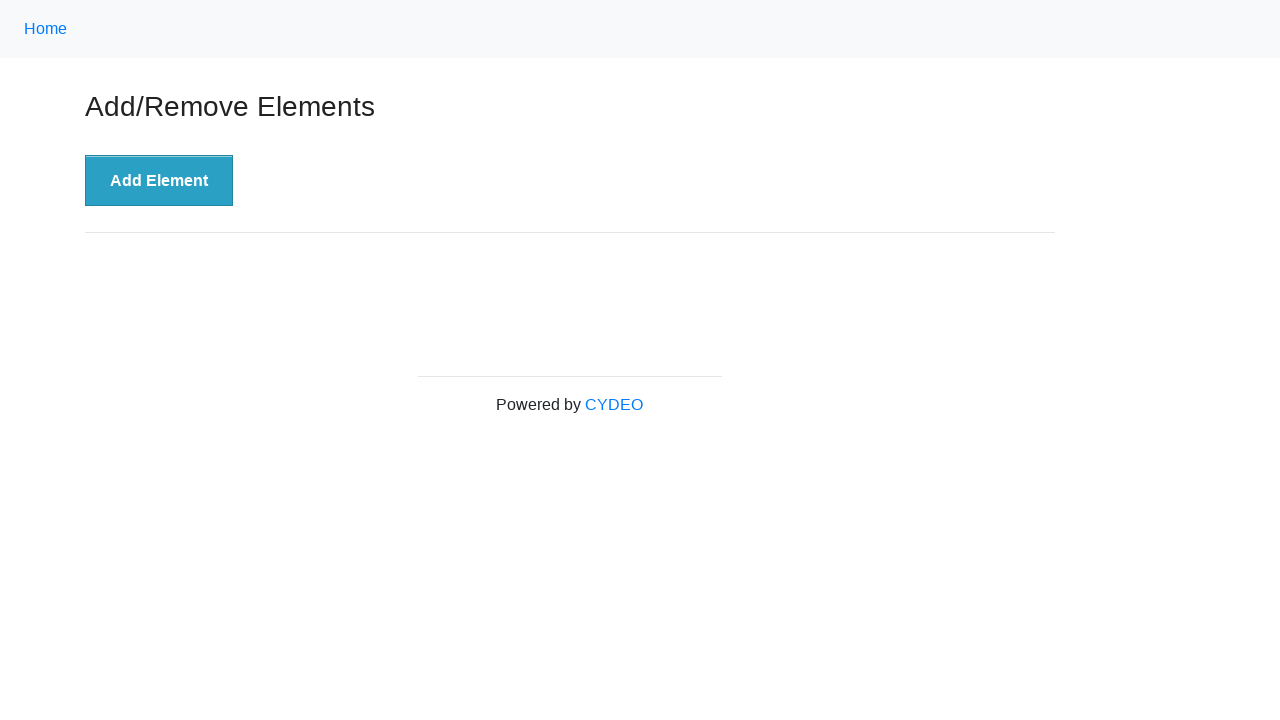

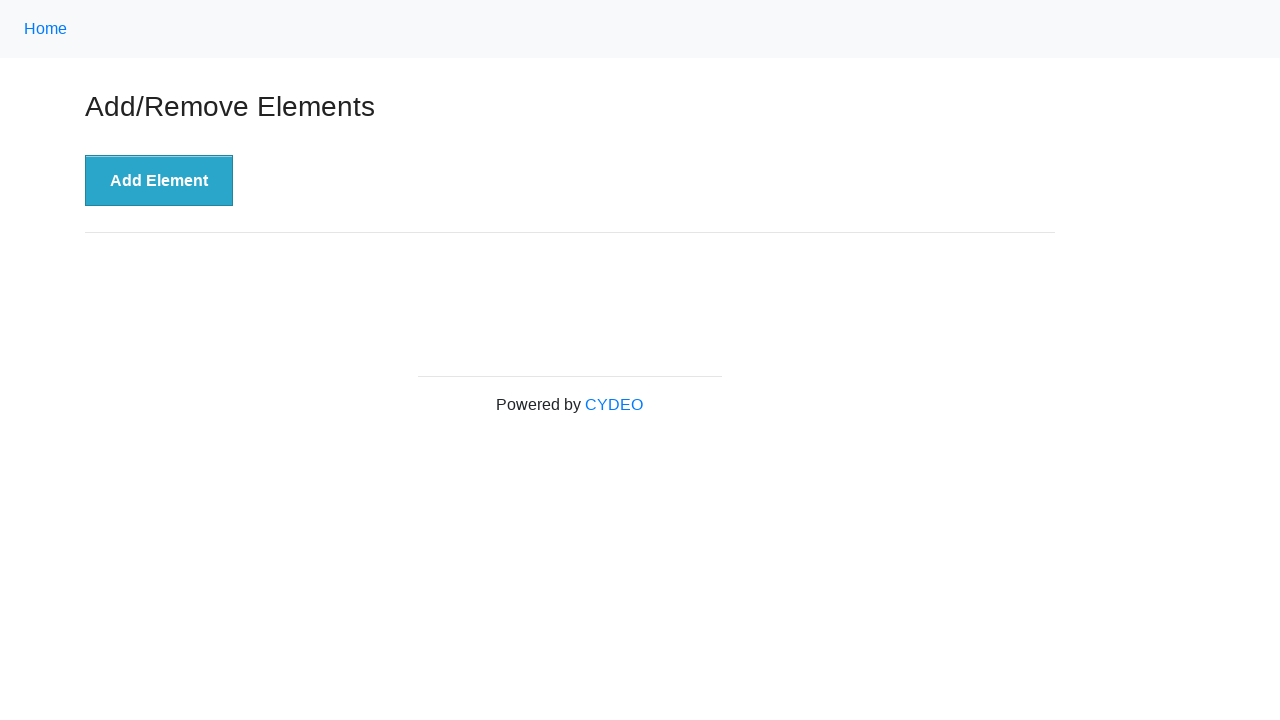